Tests navigation through a multi-level dropdown menu by hovering over "Selenium Practice" menu item and clicking through nested submenus

Starting URL: https://www.hyrtutorials.com/

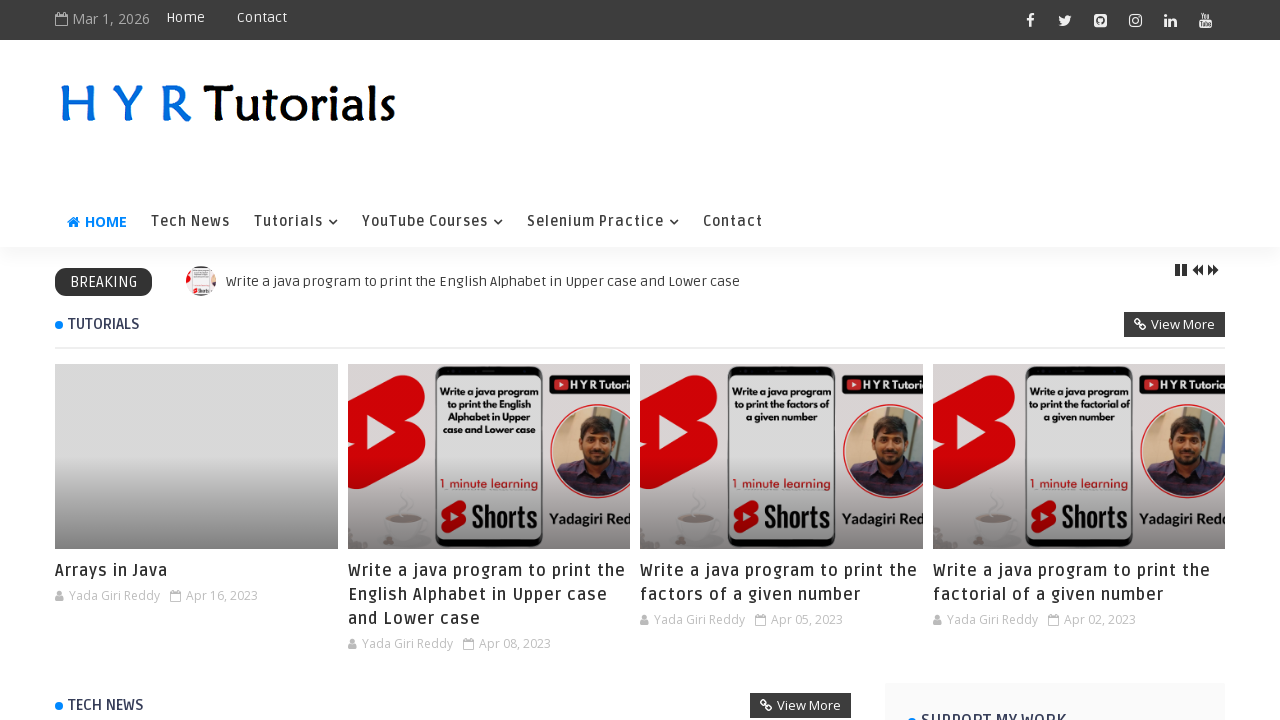

Navigated to HYR tutorials homepage
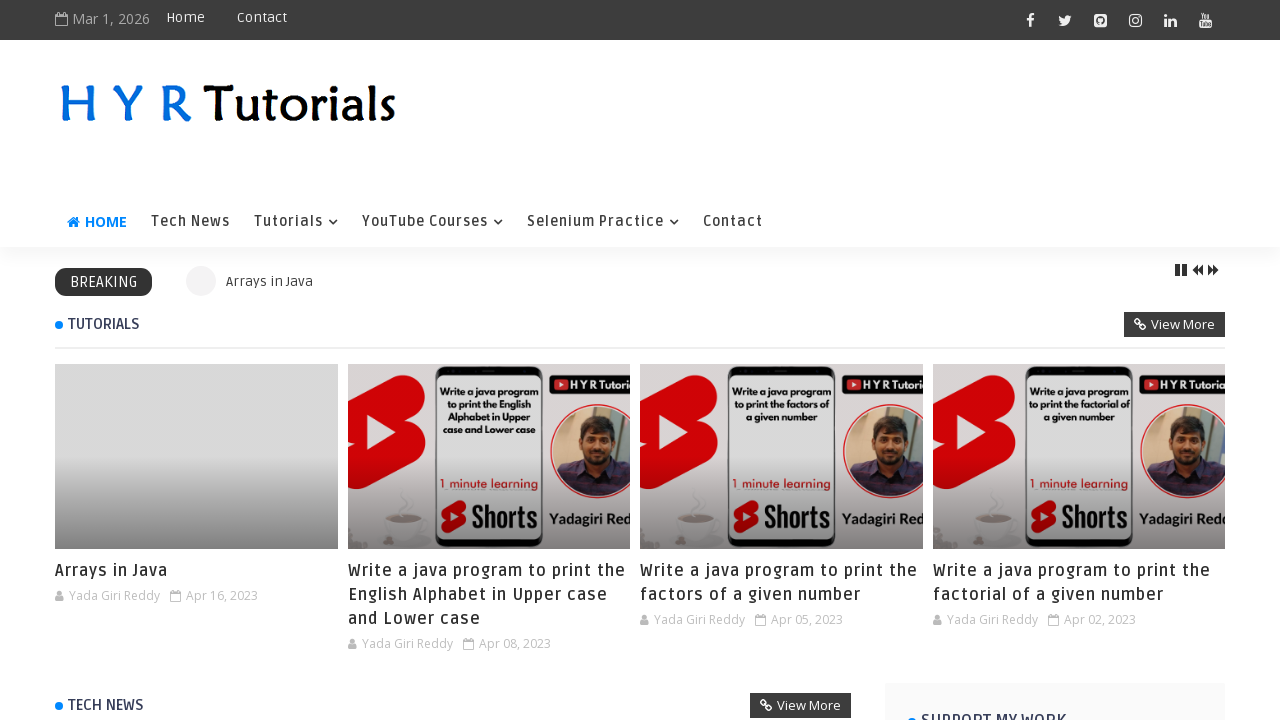

Hovered over 'Selenium Practice' menu item to reveal first submenu at (603, 222) on xpath=//div[@id='menu']//li[4]/a[text()='Selenium Practice']
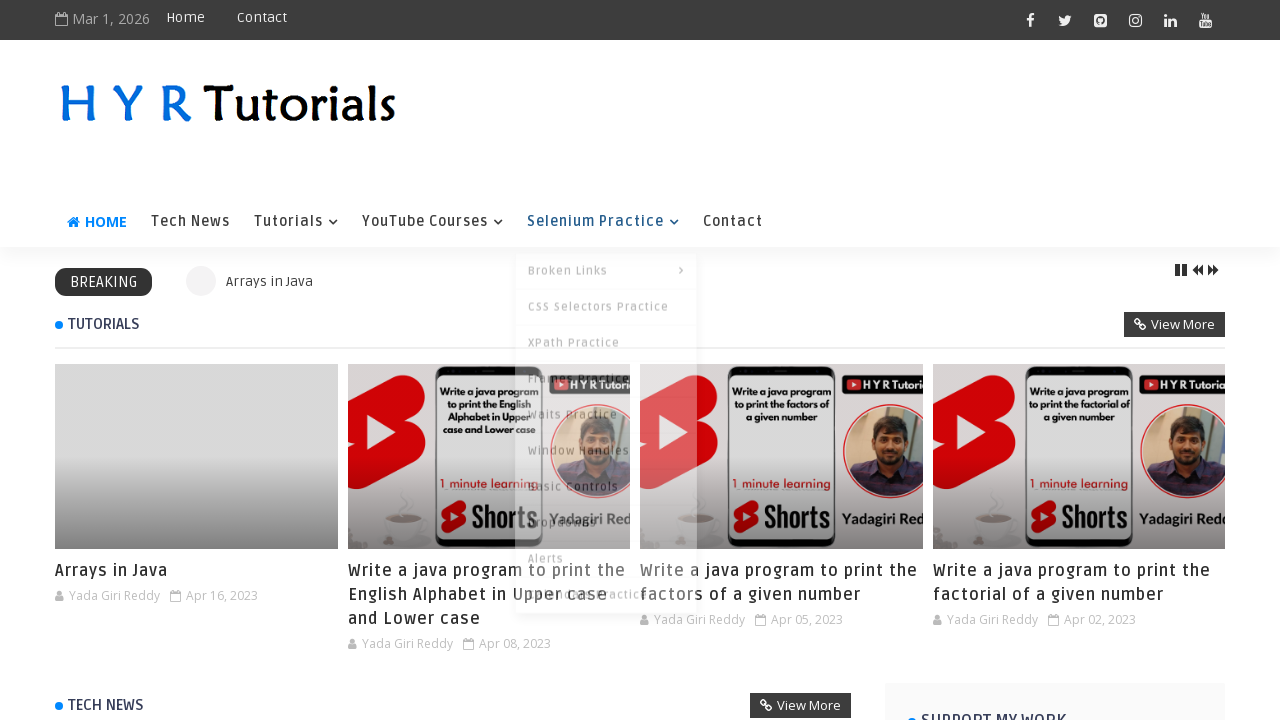

Hovered over first submenu item to reveal nested submenu at (606, 264) on xpath=//*[@id='nav1']/li[4]/ul/li[1]/a
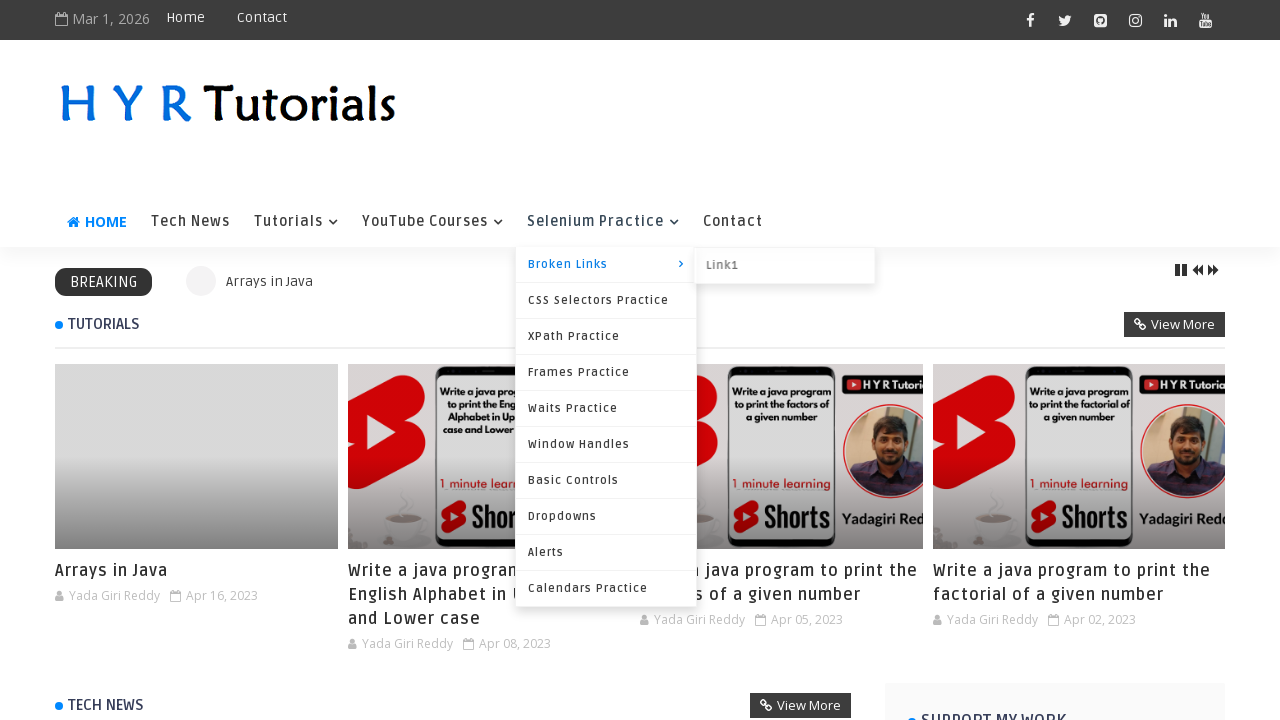

Hovered over nested submenu item at (787, 265) on xpath=//*[@id='nav1']/li[4]/ul/li[1]/ul/li/a
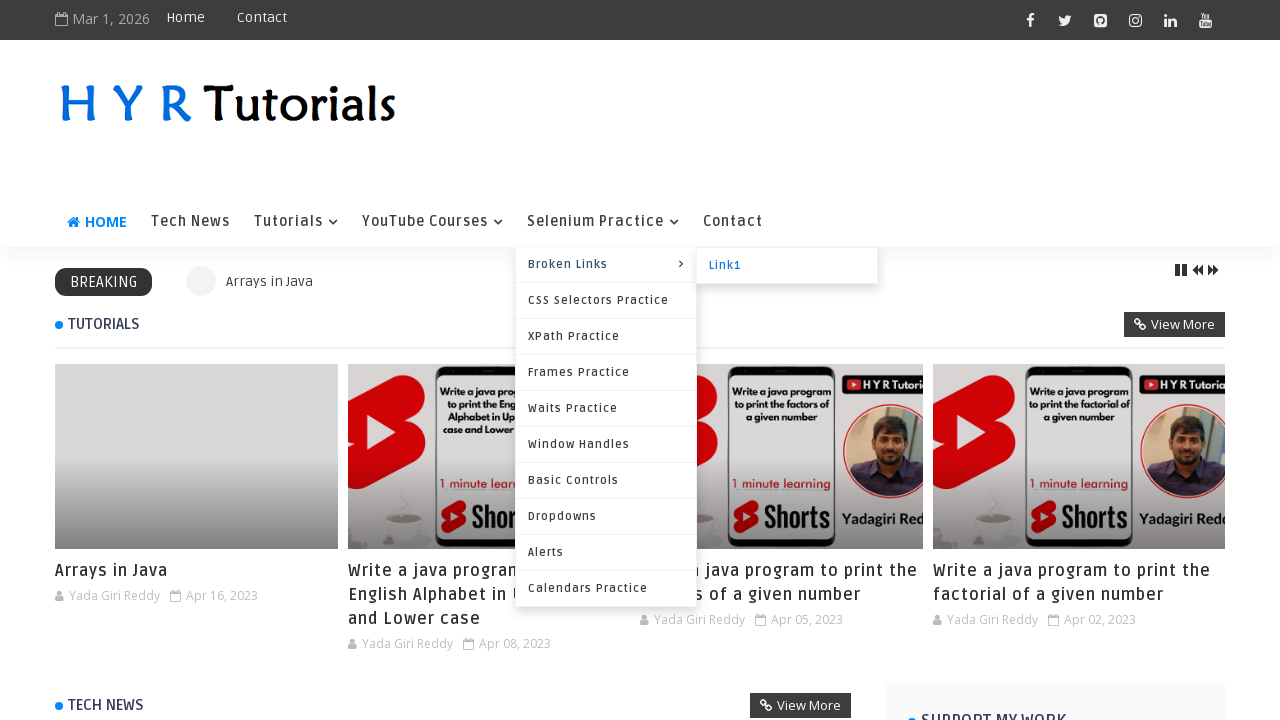

Clicked nested submenu item to navigate at (787, 265) on xpath=//*[@id='nav1']/li[4]/ul/li[1]/ul/li/a
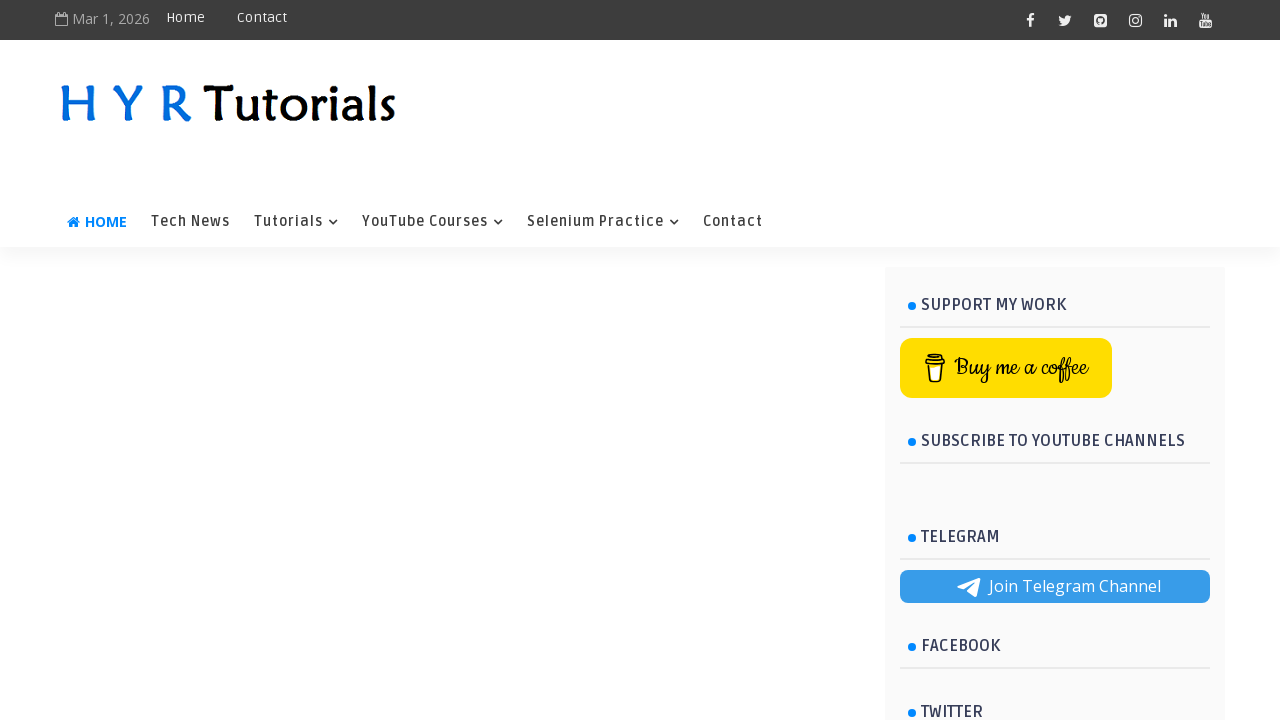

Page load completed after navigation
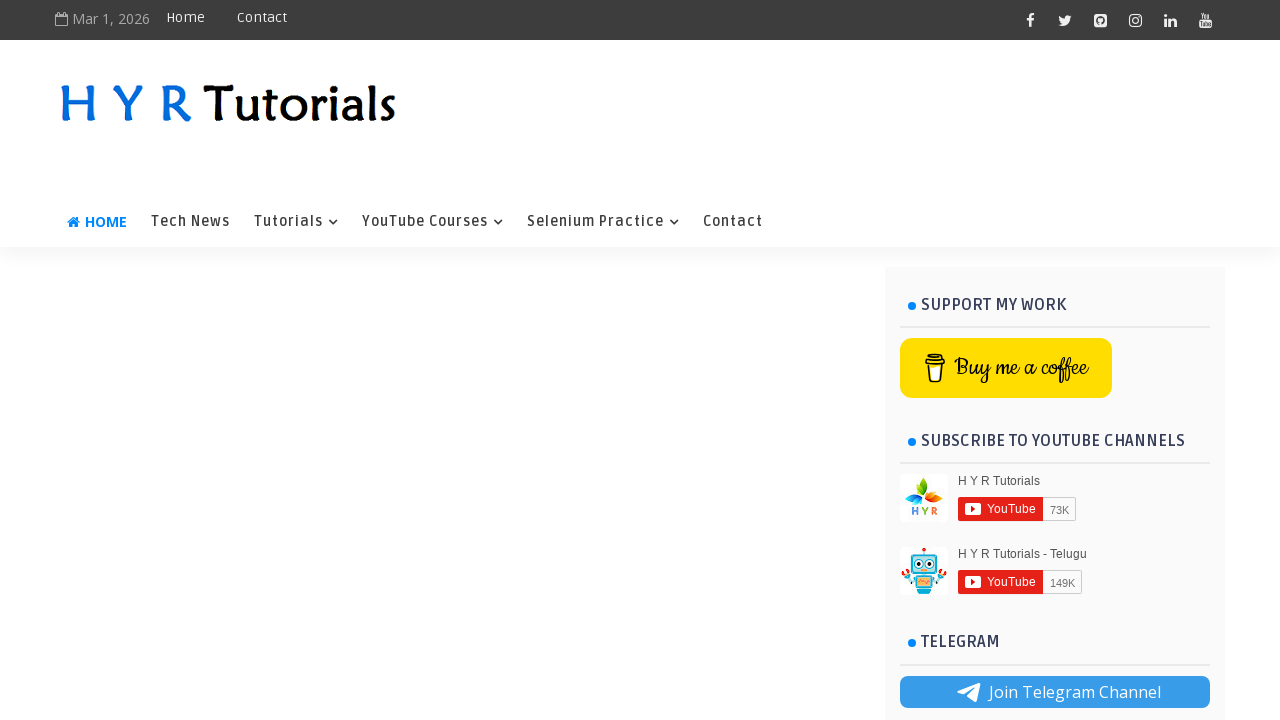

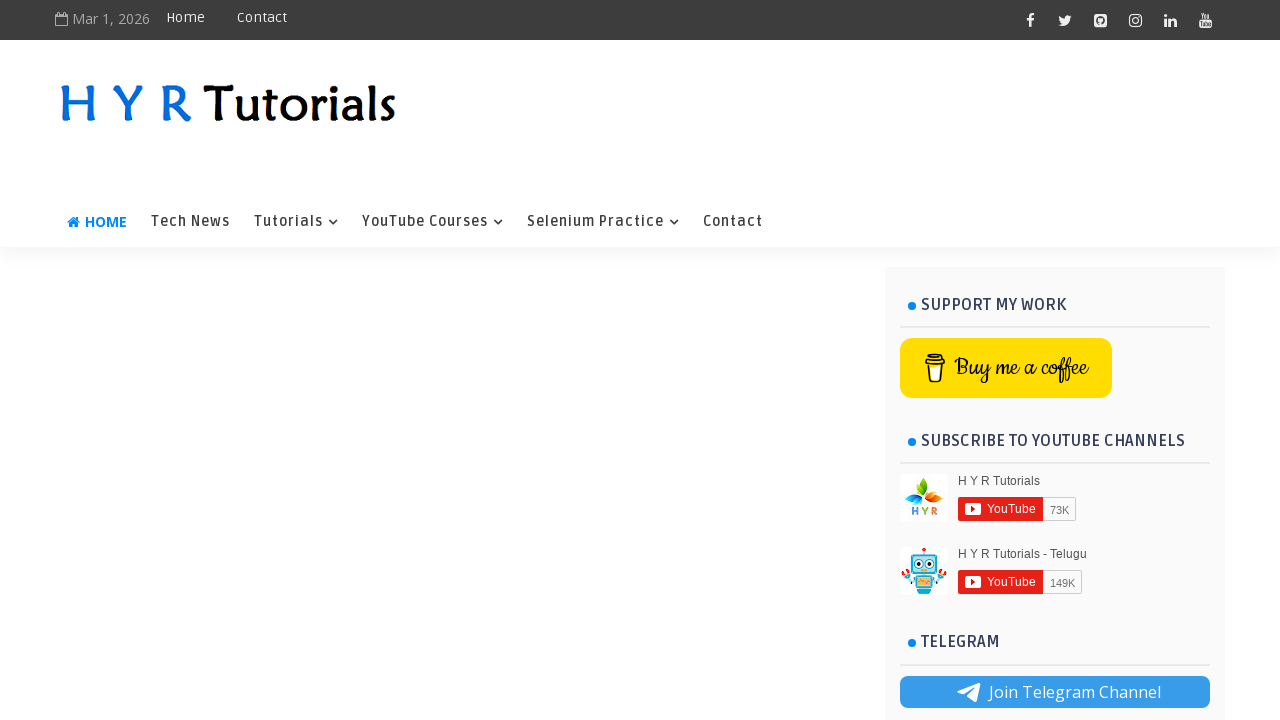